Verifies the current URL of the OrangeHRM login page

Starting URL: https://opensource-demo.orangehrmlive.com/web/index.php/auth/login

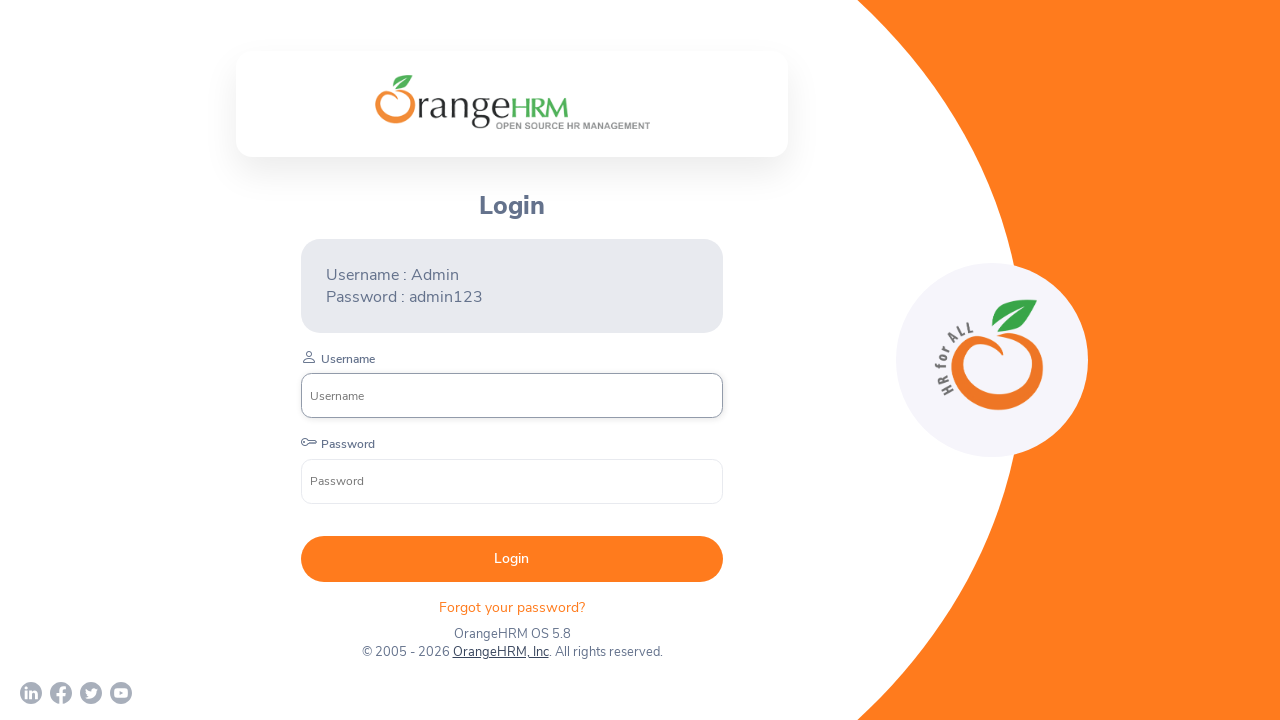

Waited for page to reach networkidle state
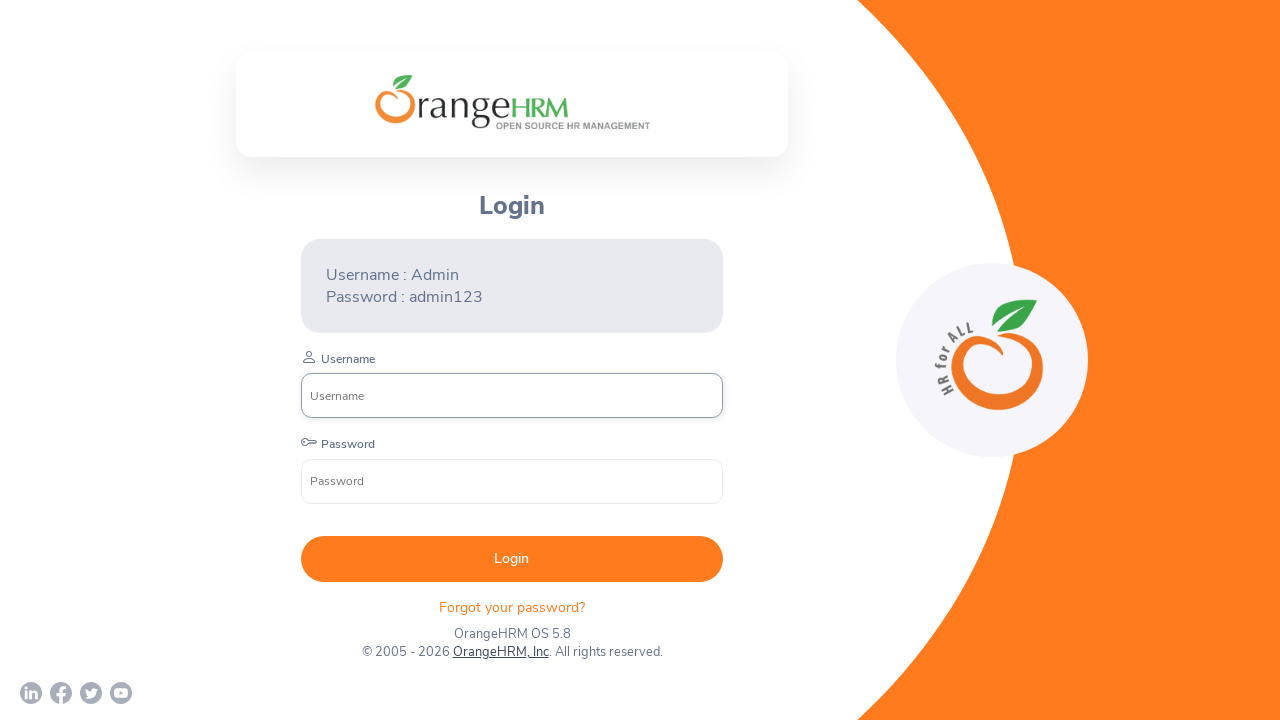

Verified current URL matches OrangeHRM login page URL
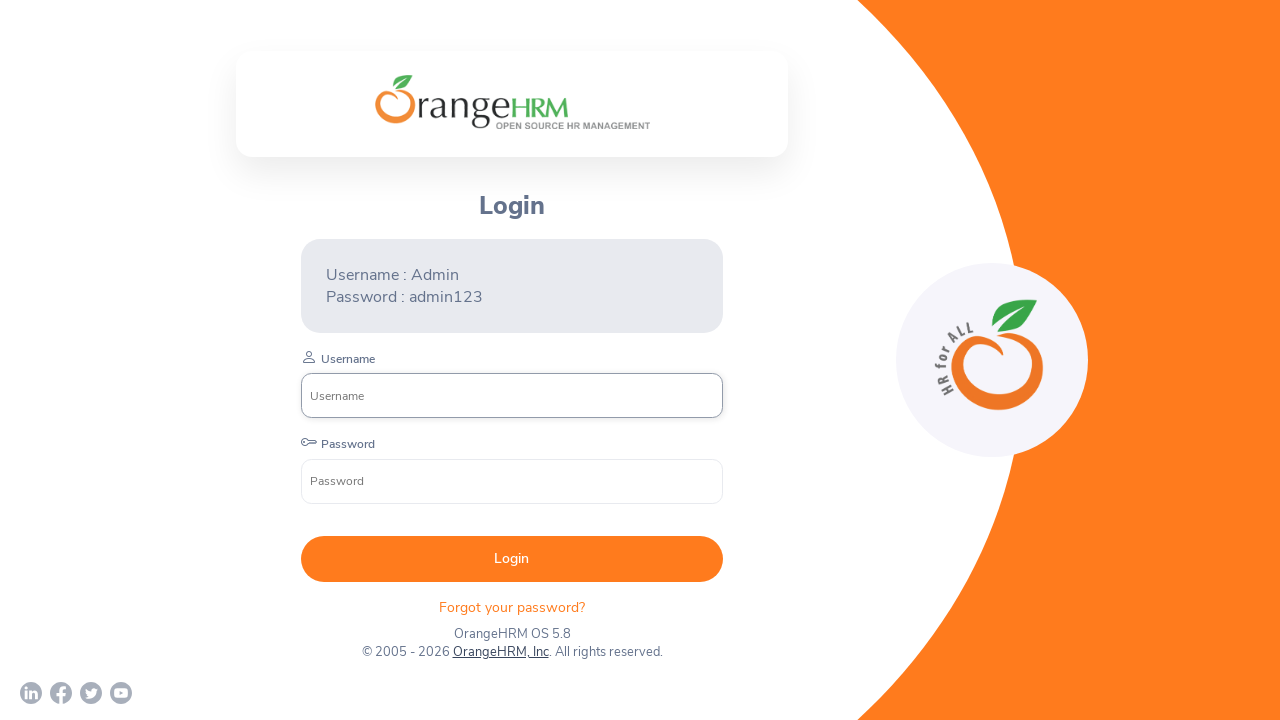

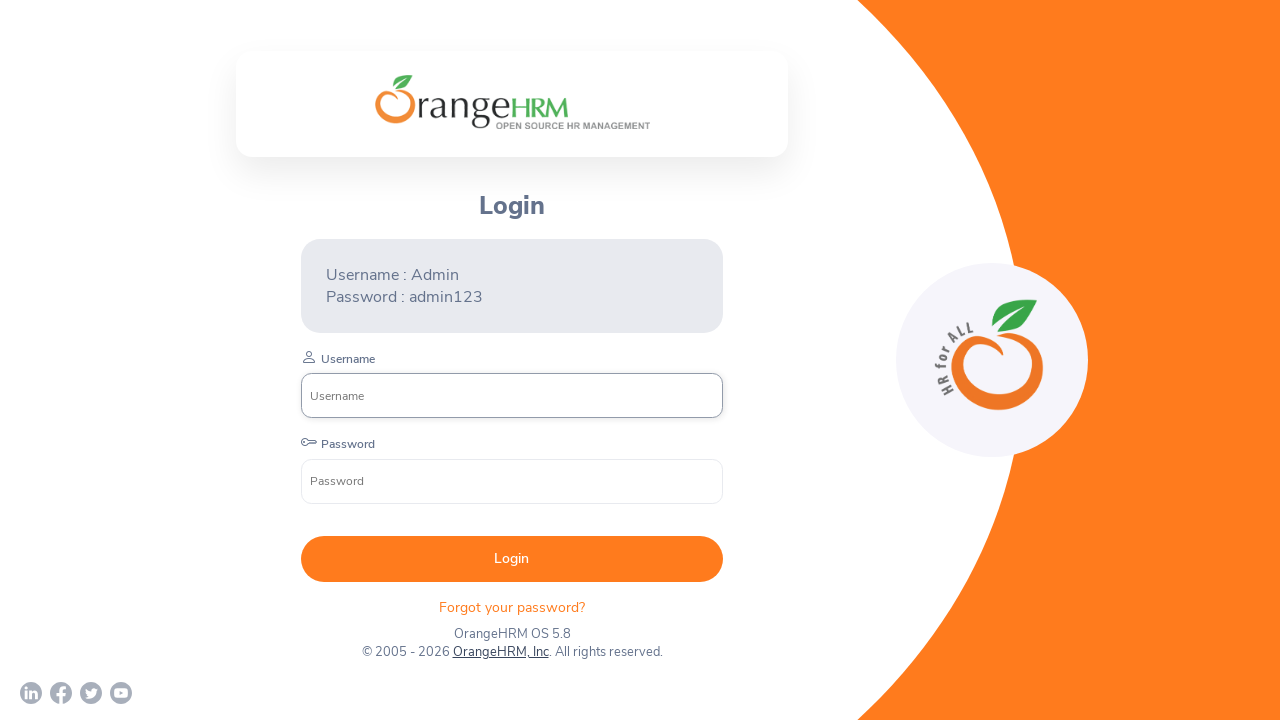